Tests a verification button click and asserts that the verification message displays successfully

Starting URL: http://suninjuly.github.io/wait1.html

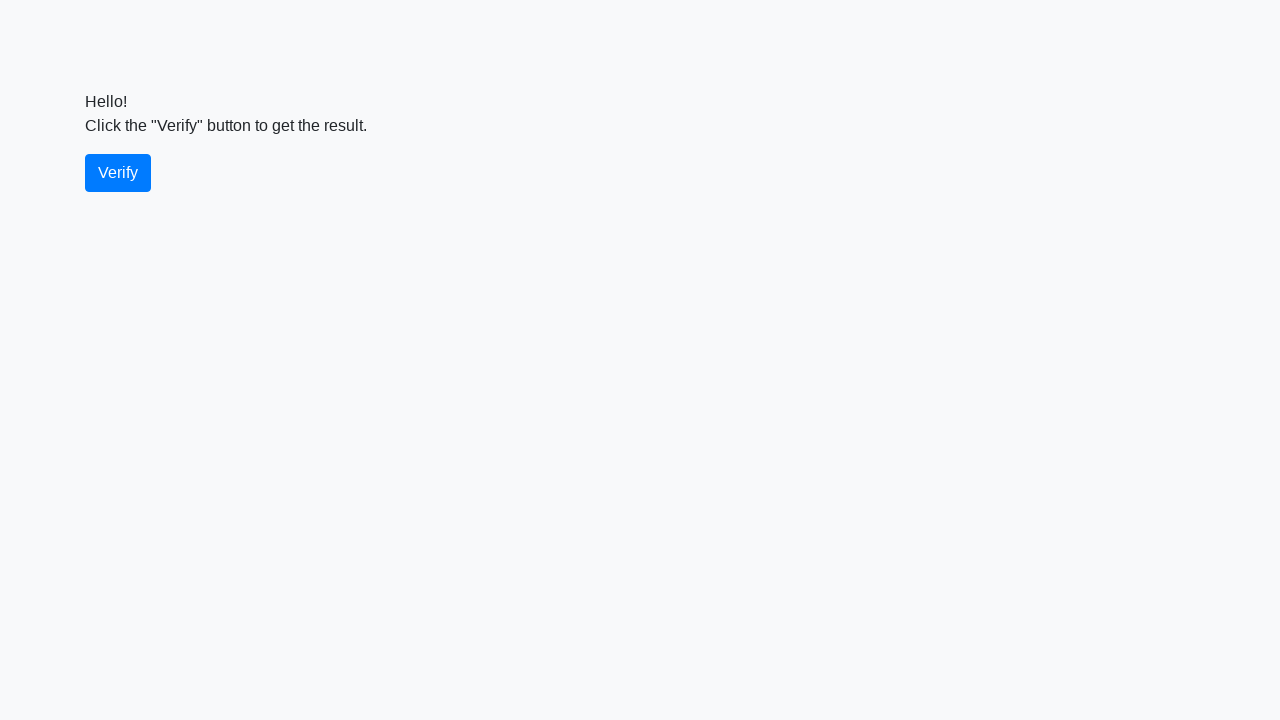

Clicked the verify button at (118, 173) on #verify
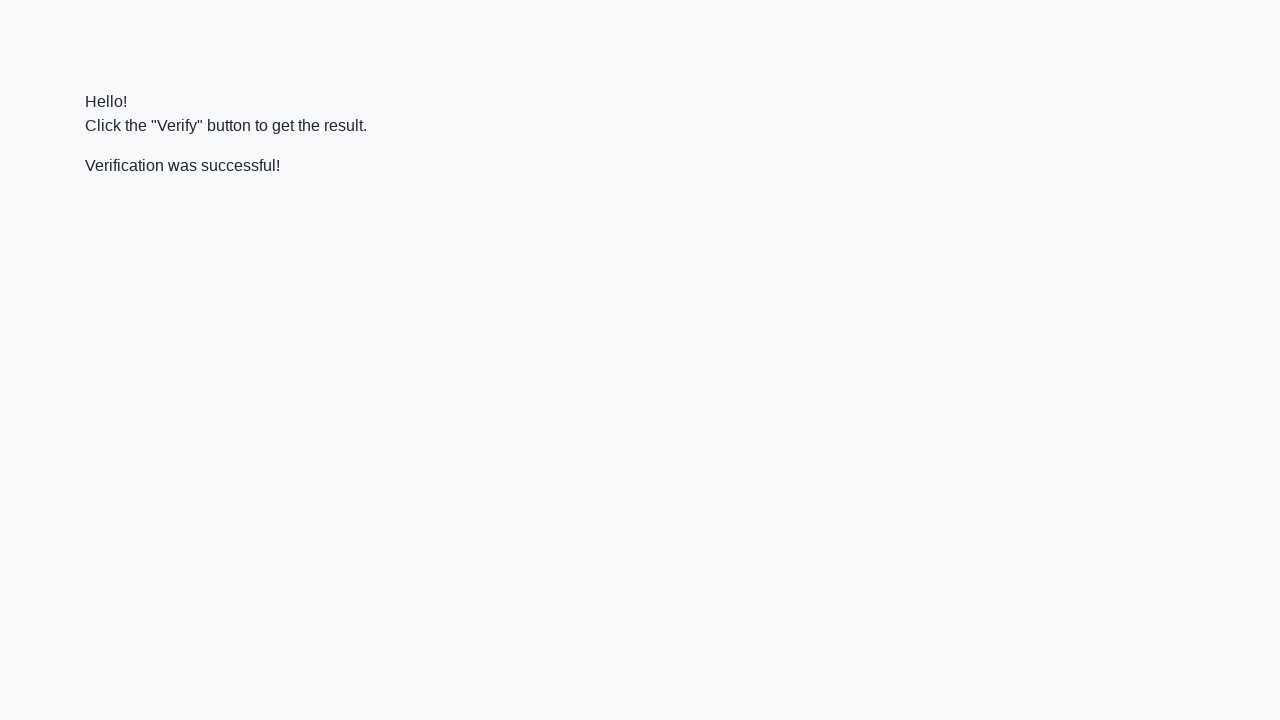

Located the verification message element
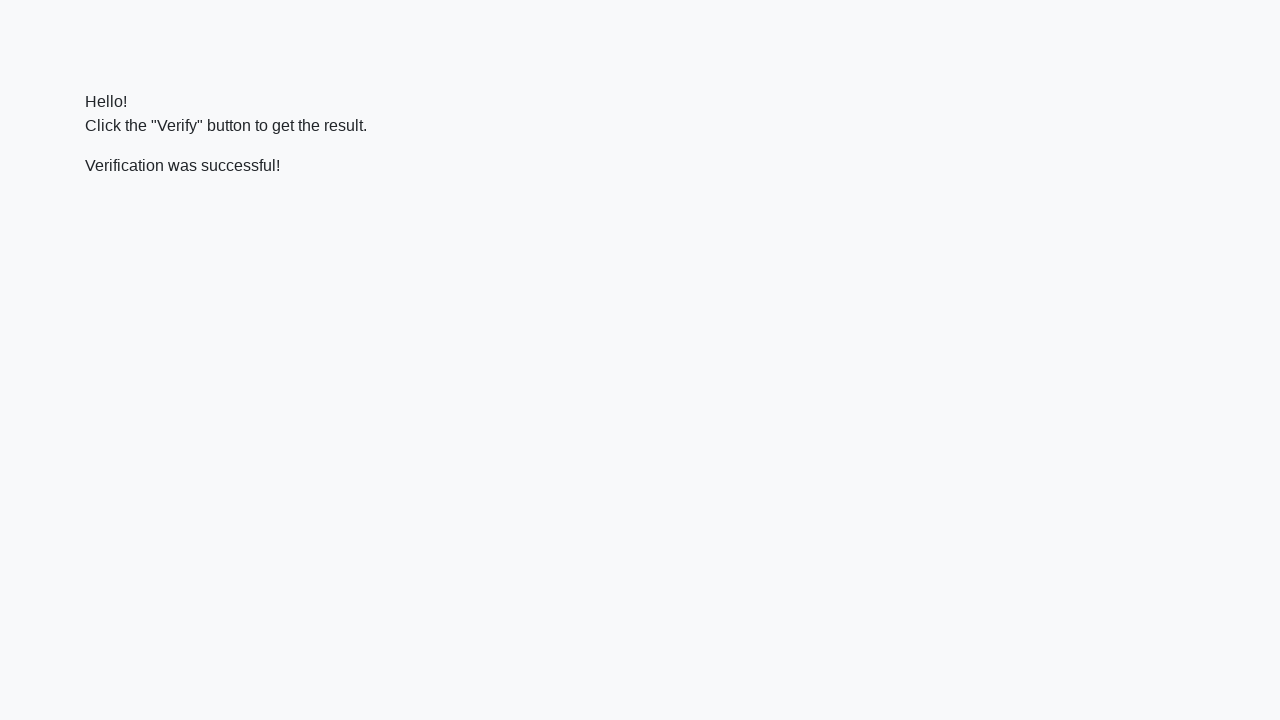

Verification message element appeared
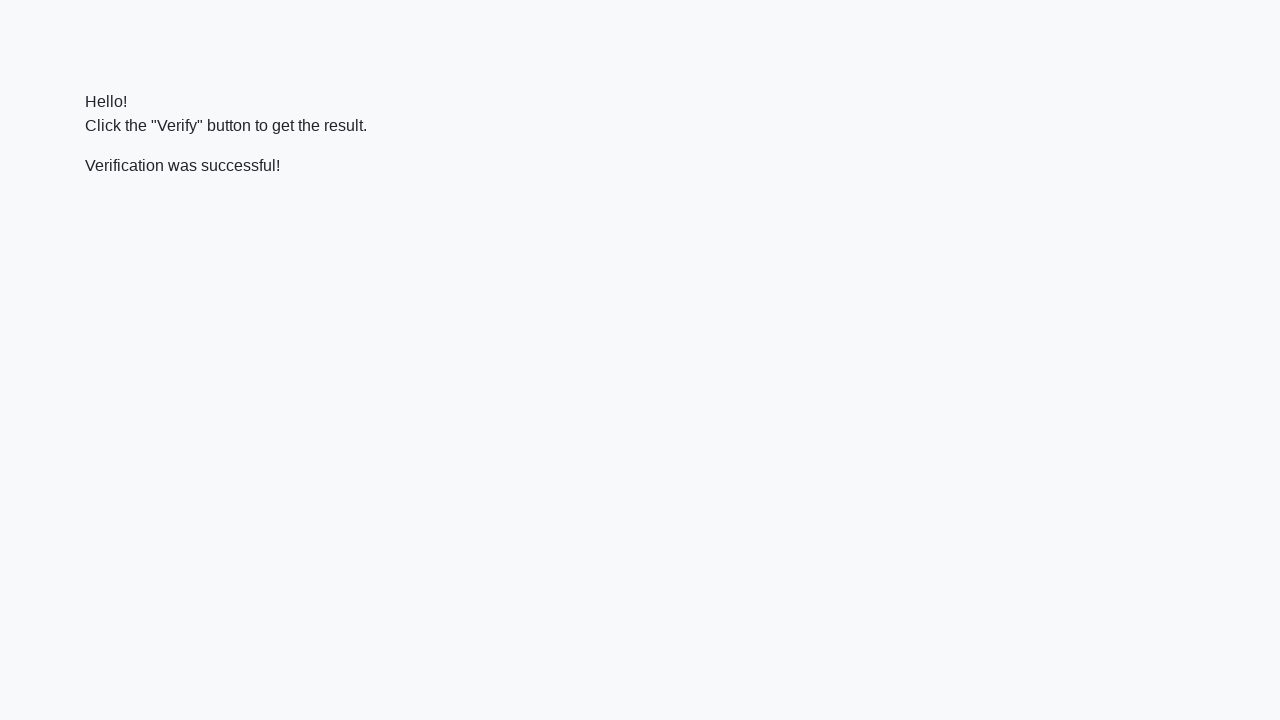

Asserted that verification message displays 'Verification was successful!'
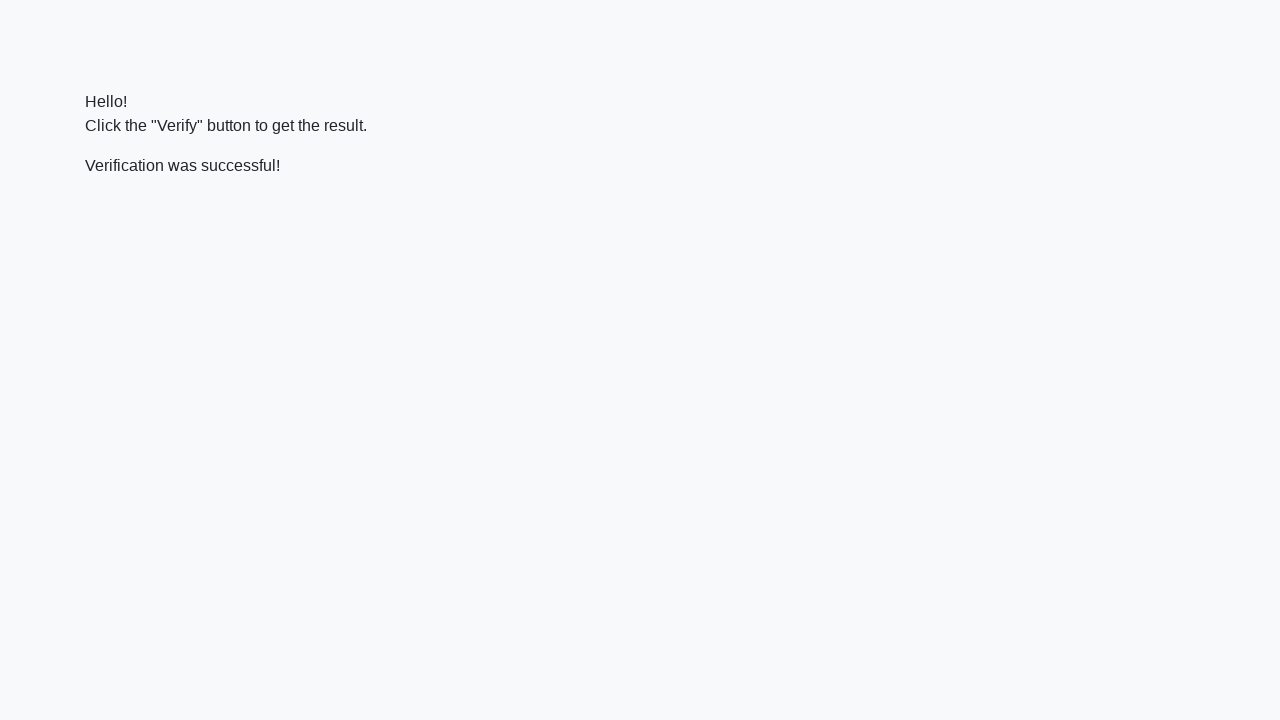

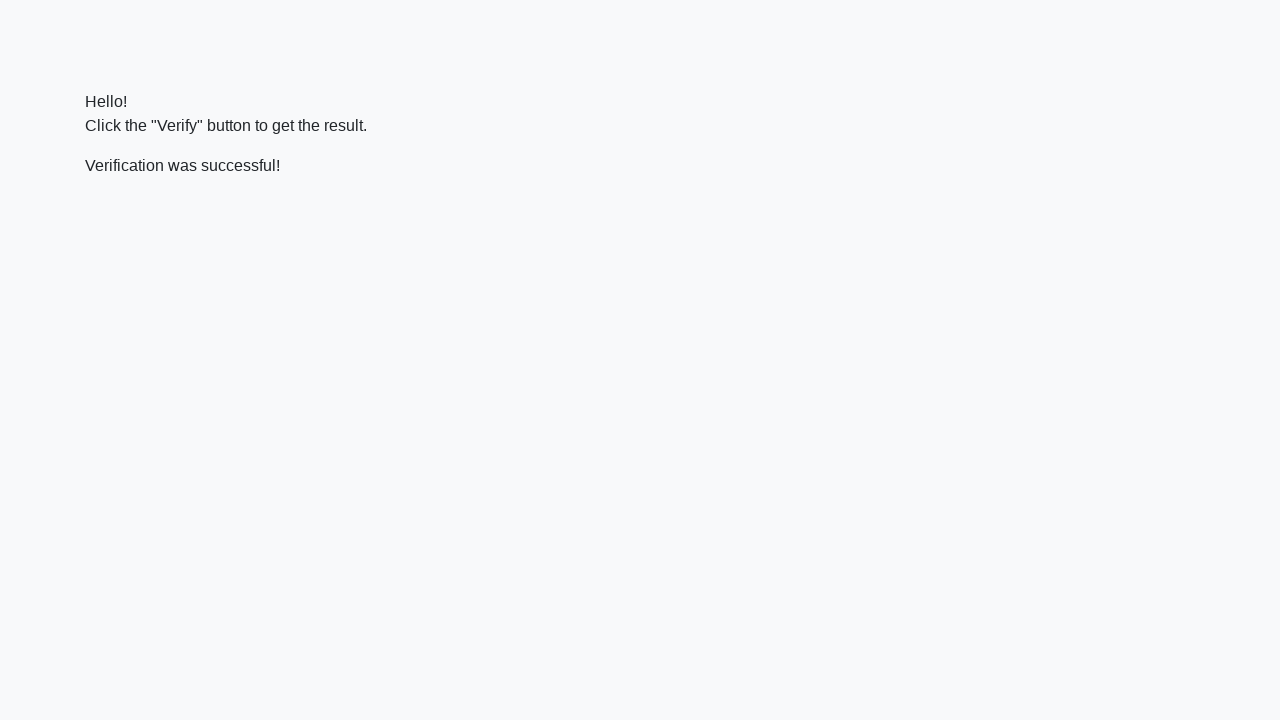